Tests a text box form by filling username and email fields sequentially, then submitting the form

Starting URL: https://demoqa.com/text-box

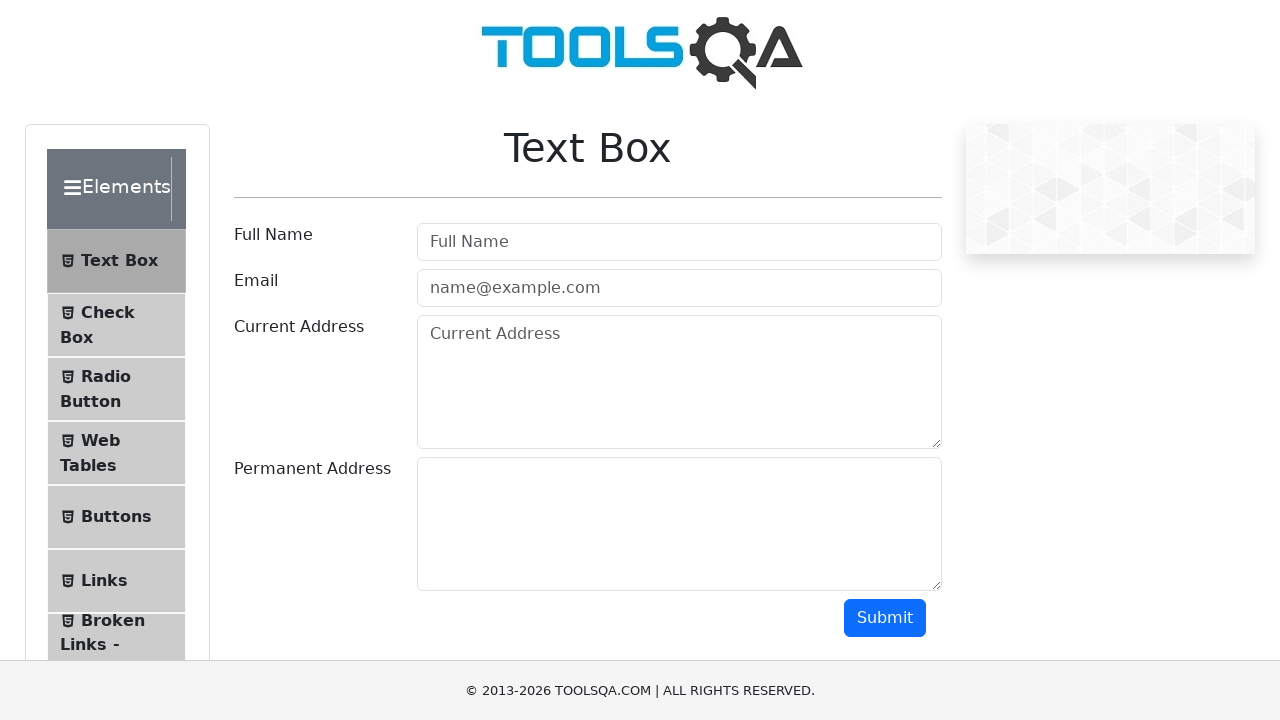

Filled username field with 'Kimberly' on #userName
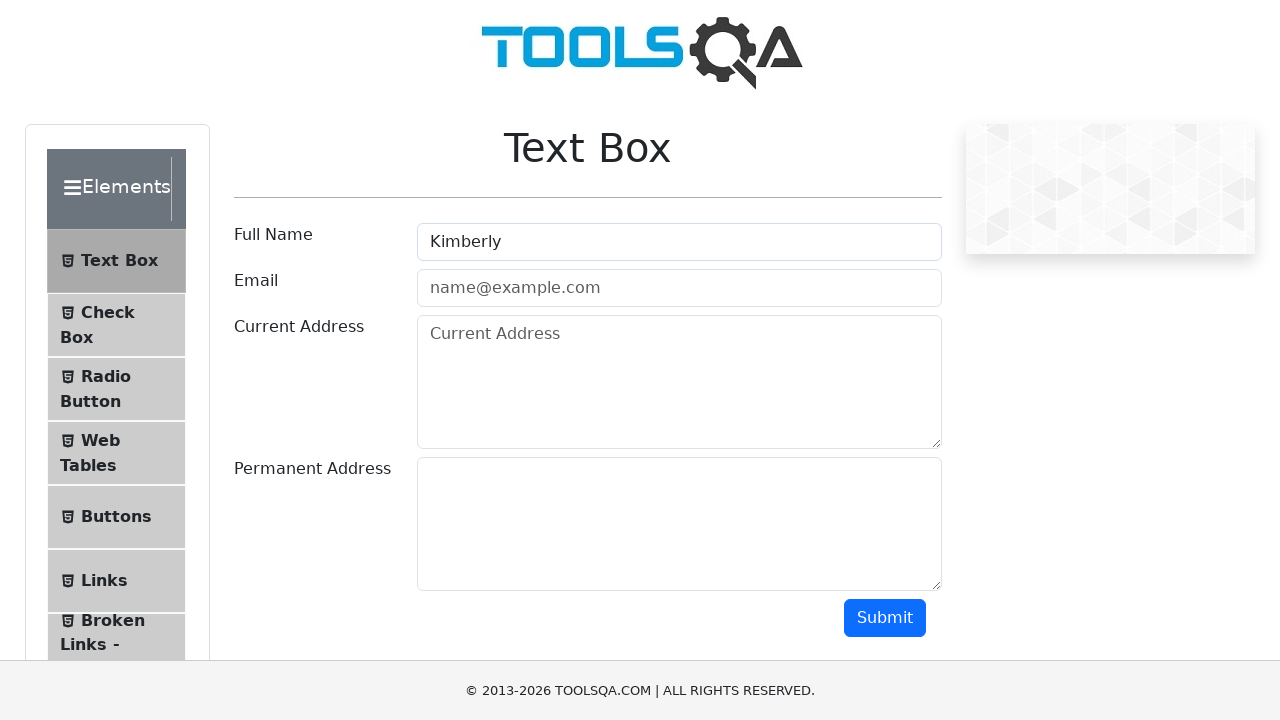

Filled email field with 'Kimberly@gmail.com' on #userEmail
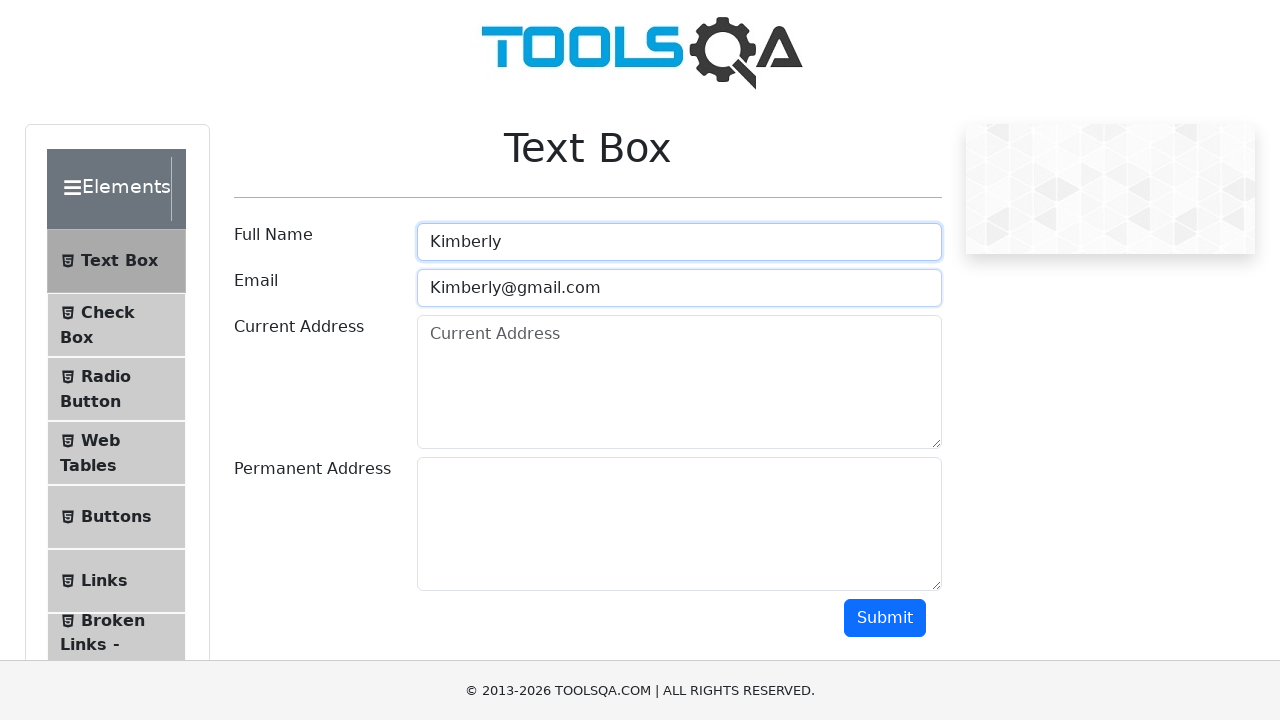

Clicked submit button to submit the form at (885, 618) on #submit
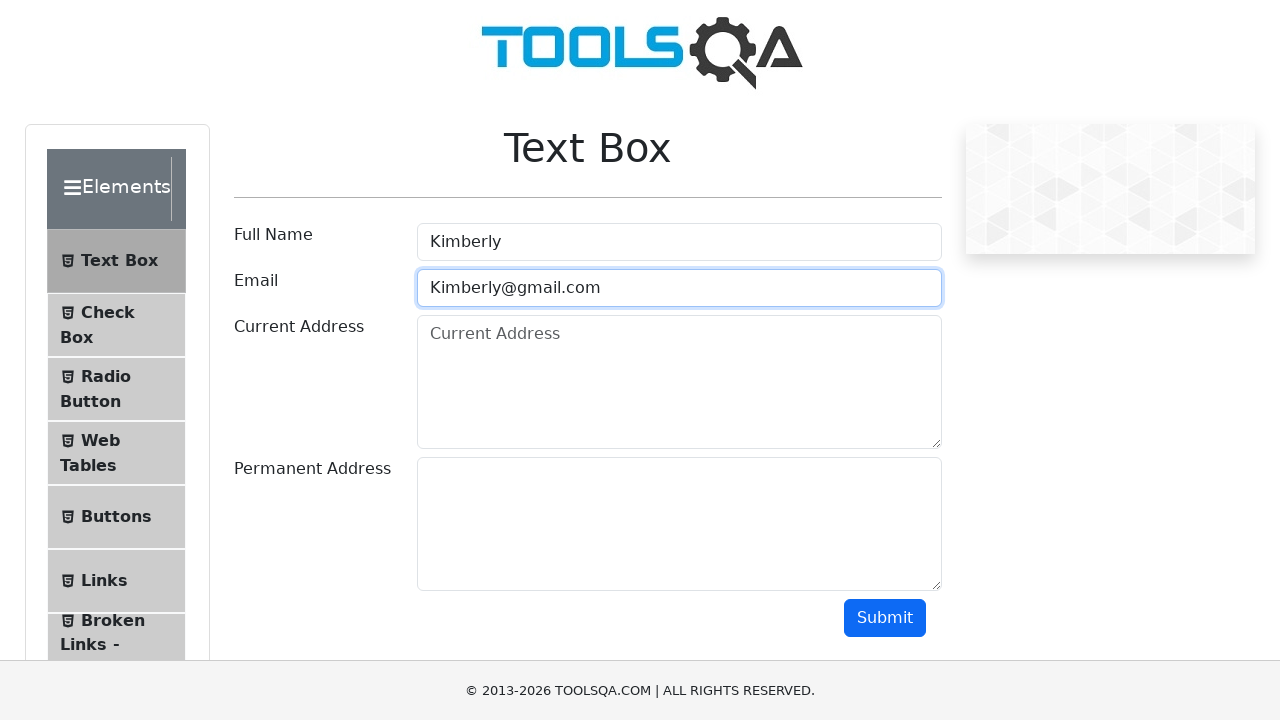

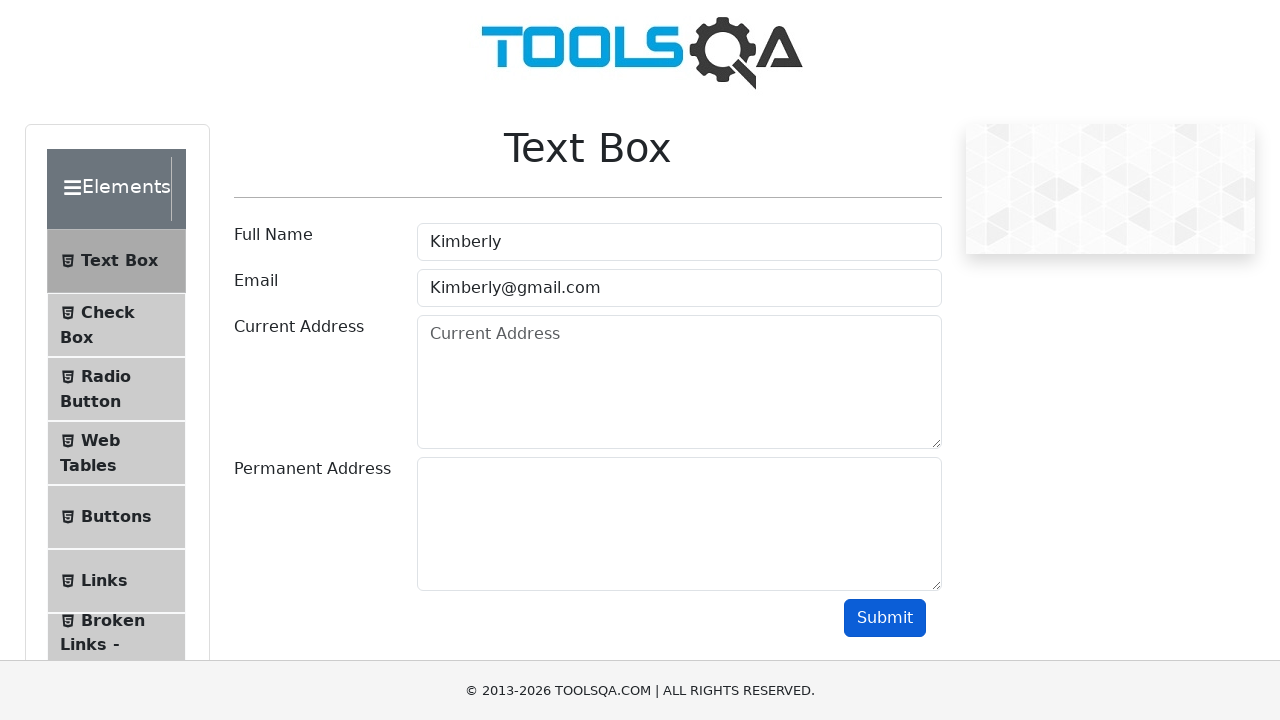